Tests browser alert handling by clicking a button that triggers an alert and then accepting the alert dialog.

Starting URL: https://demoqa.com/alerts

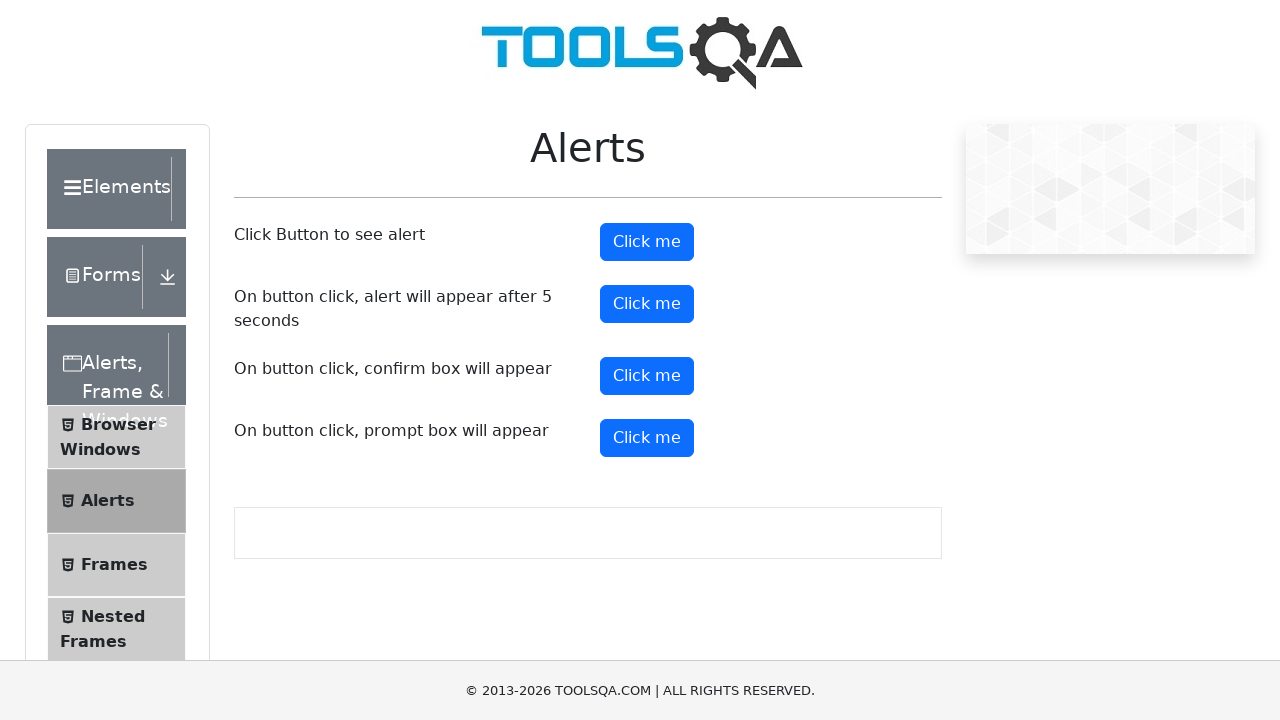

Clicked the third button to trigger timer alert at (647, 304) on (//button)[3]
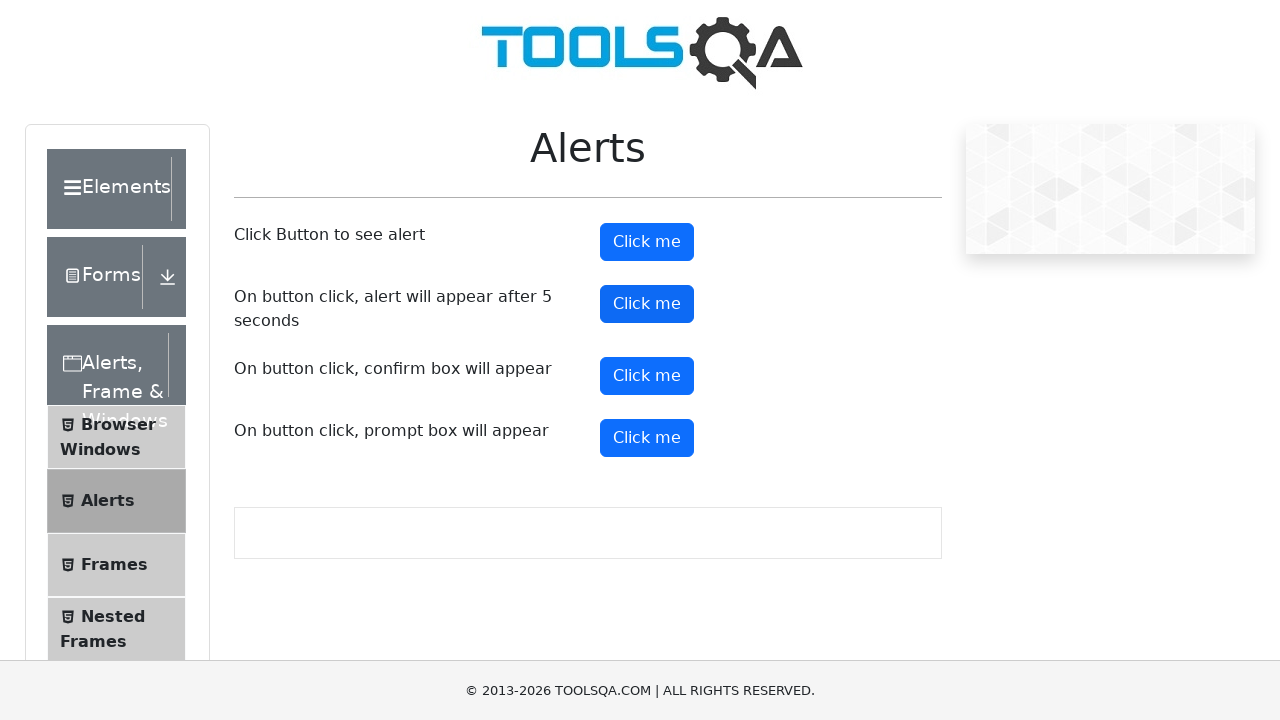

Set up dialog event listener to accept alerts
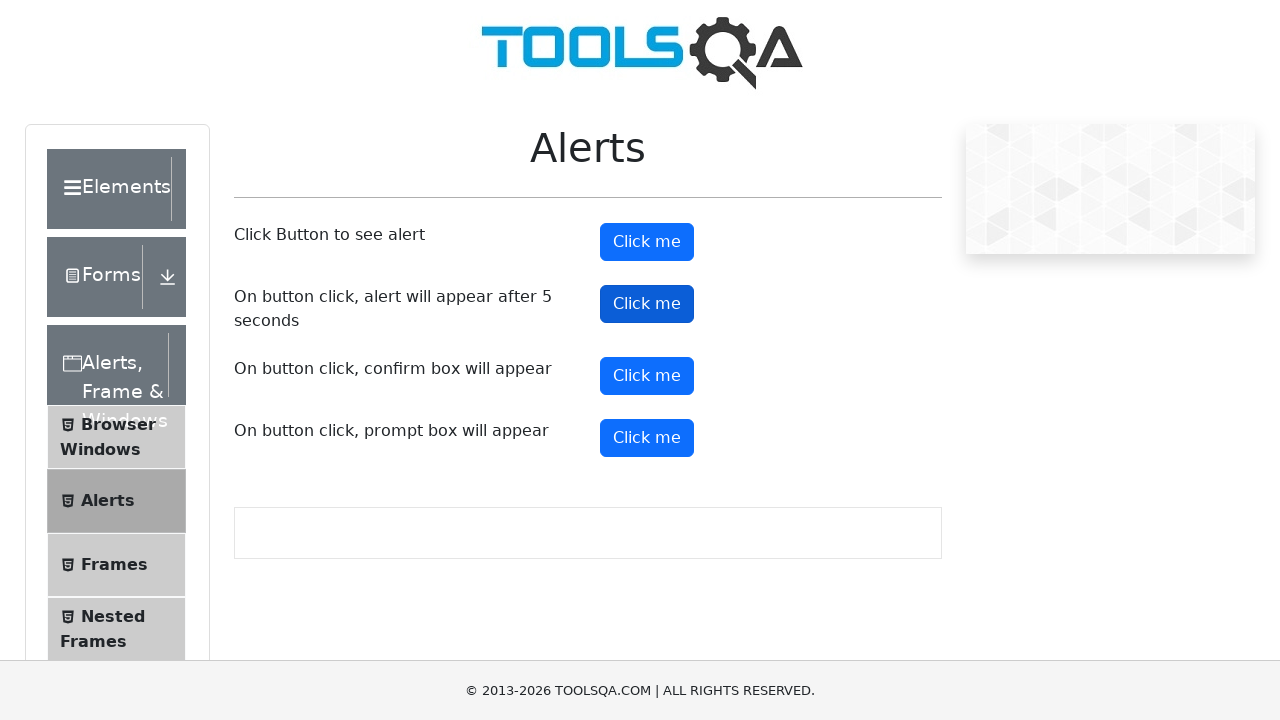

Waited 7 seconds for the delayed alert to appear and be accepted
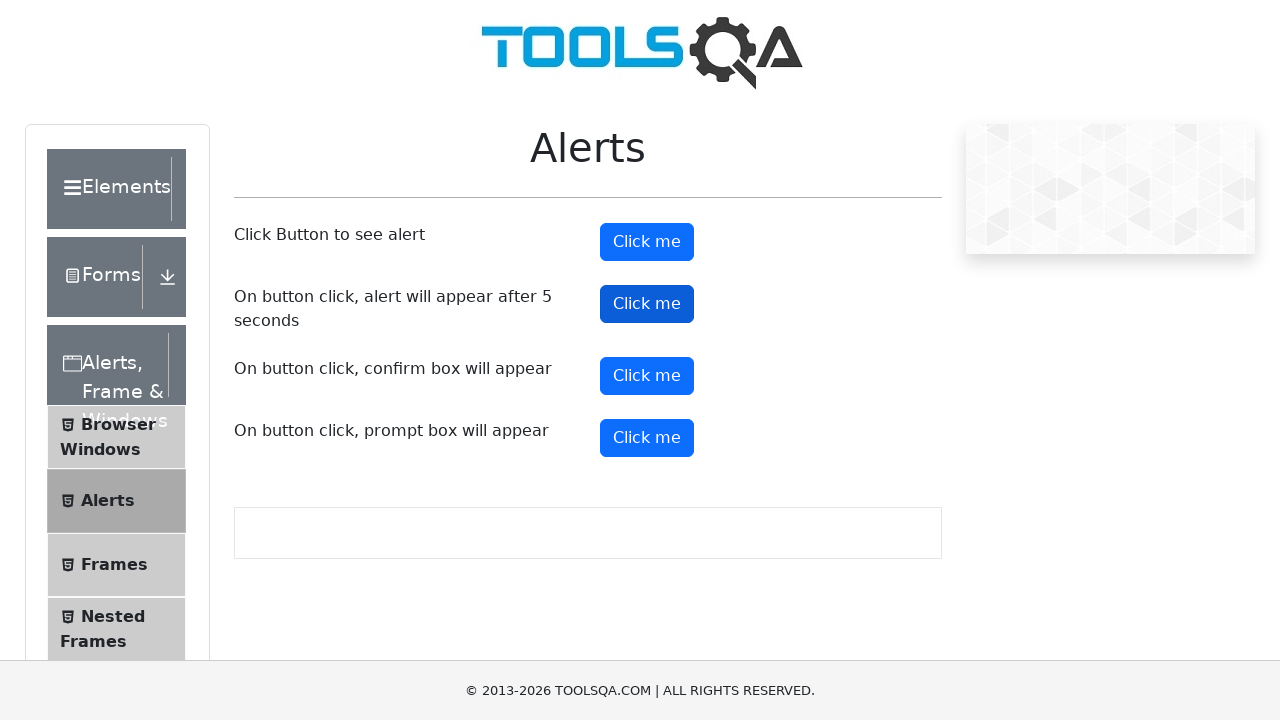

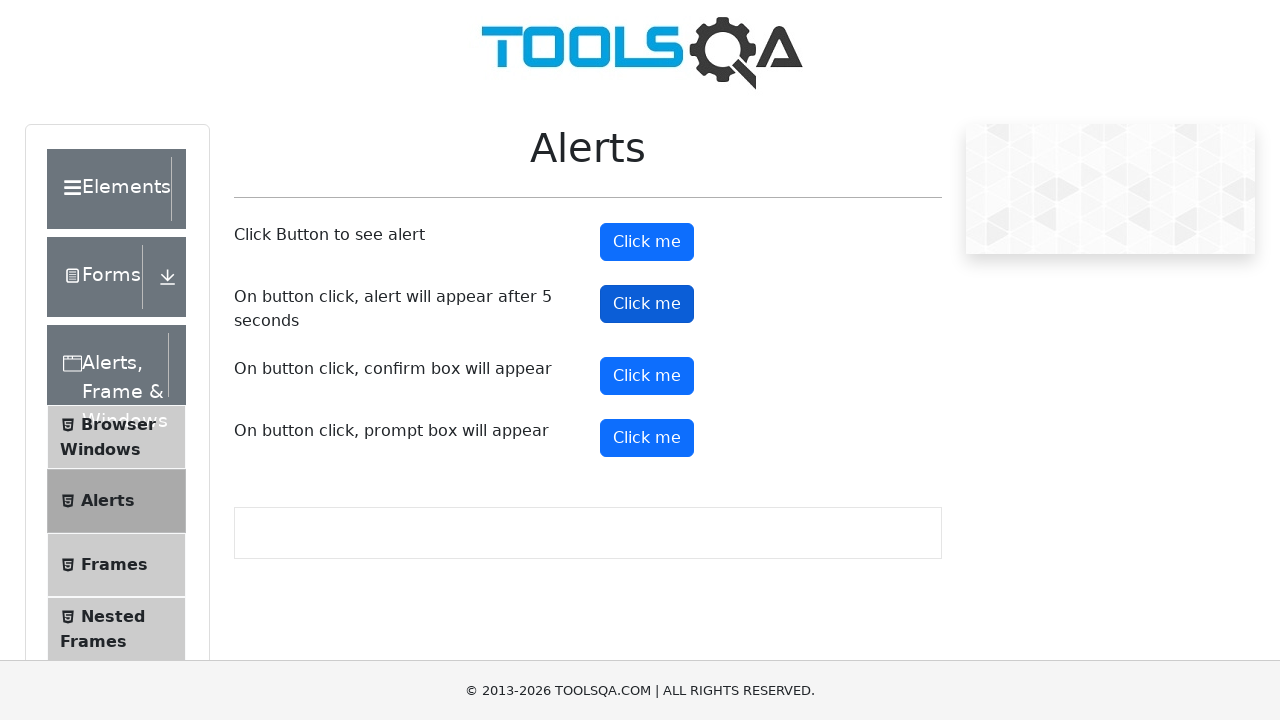